Navigates to the Selenium website and clicks on a navigation menu item

Starting URL: https://www.selenium.dev/

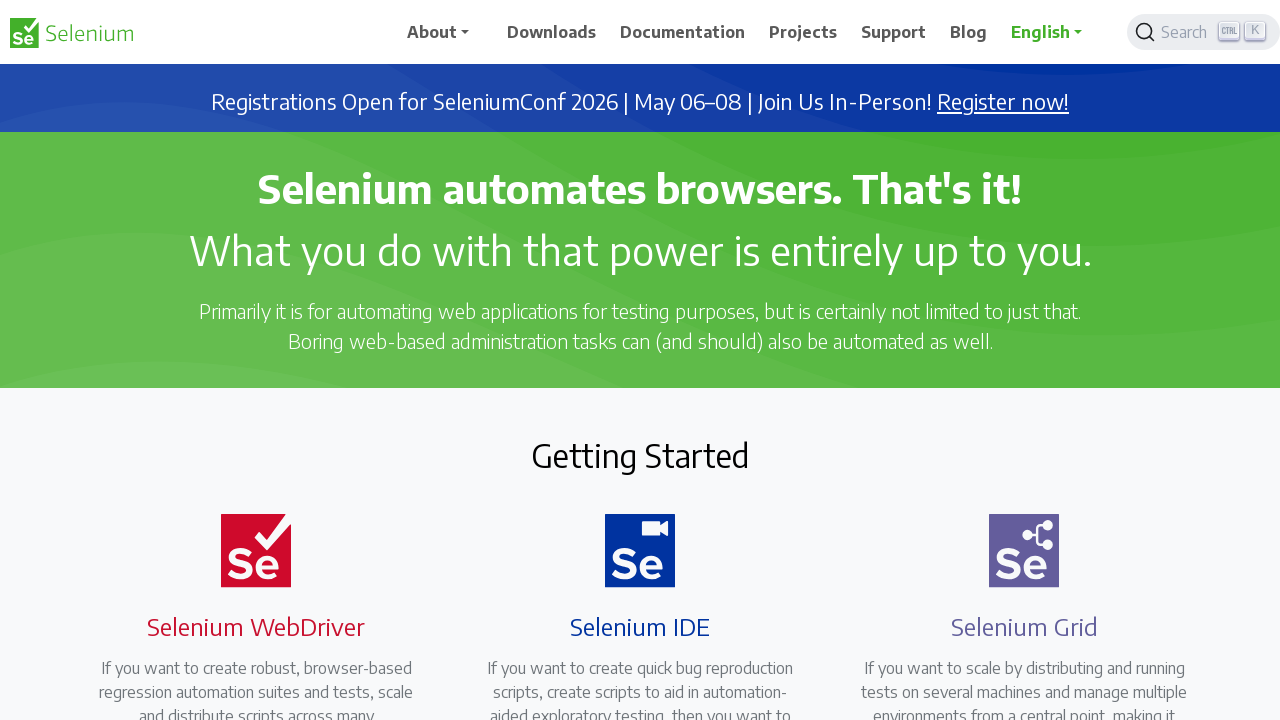

Navigated to Selenium website homepage
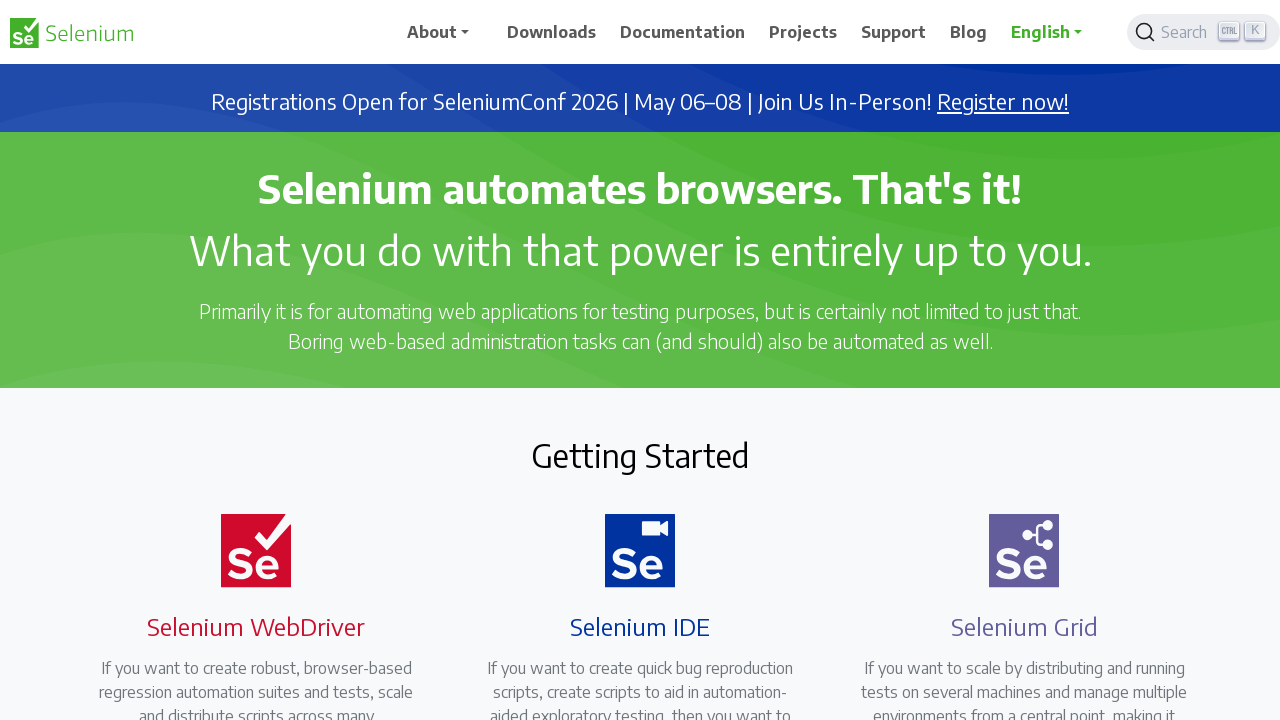

Clicked on the 4th navigation menu item at (803, 32) on xpath=/html/body/header/nav/div/ul/li[4]/a
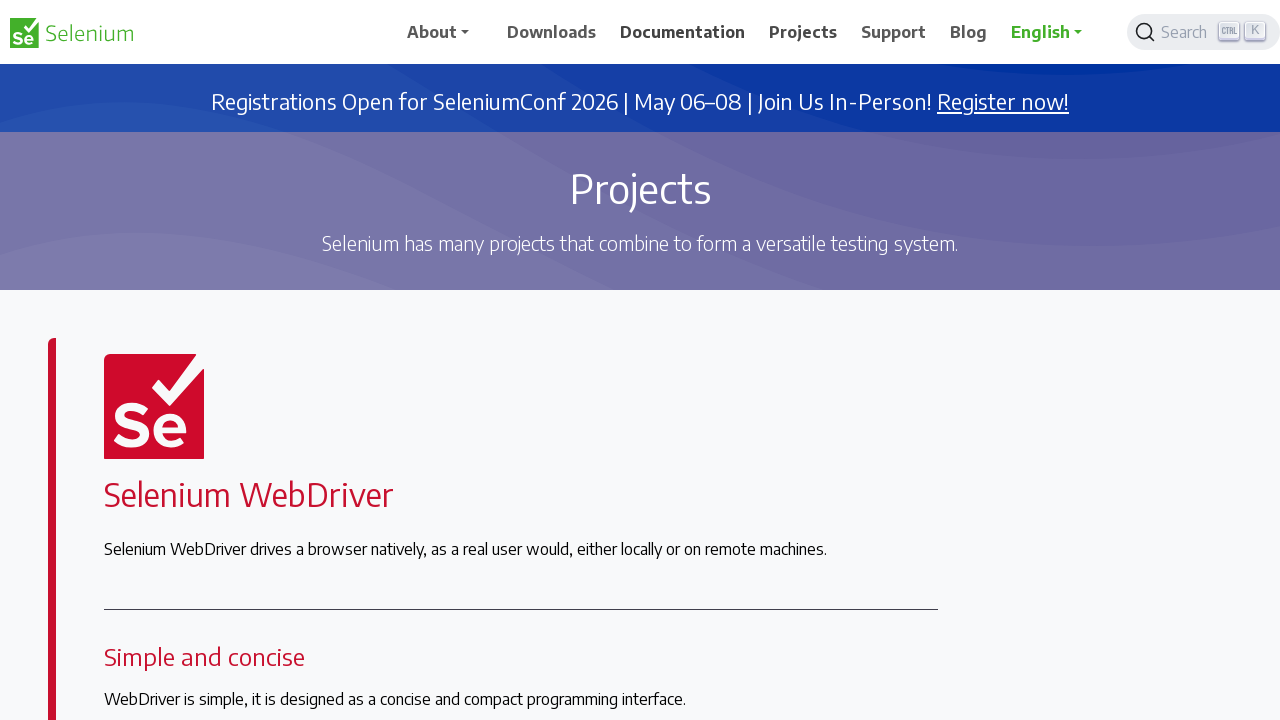

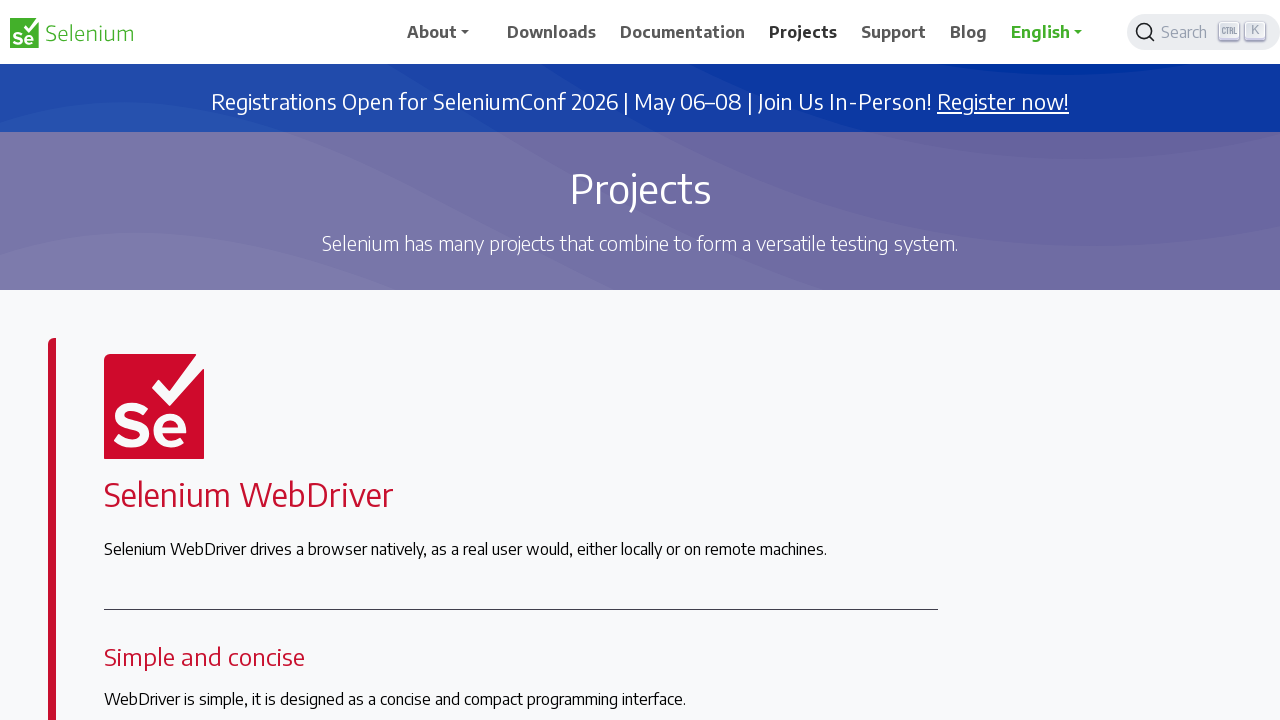